Tests implicit wait functionality by navigating to a dynamic properties page and clicking on an element that becomes visible after a delay

Starting URL: https://demoqa.com/dynamic-properties

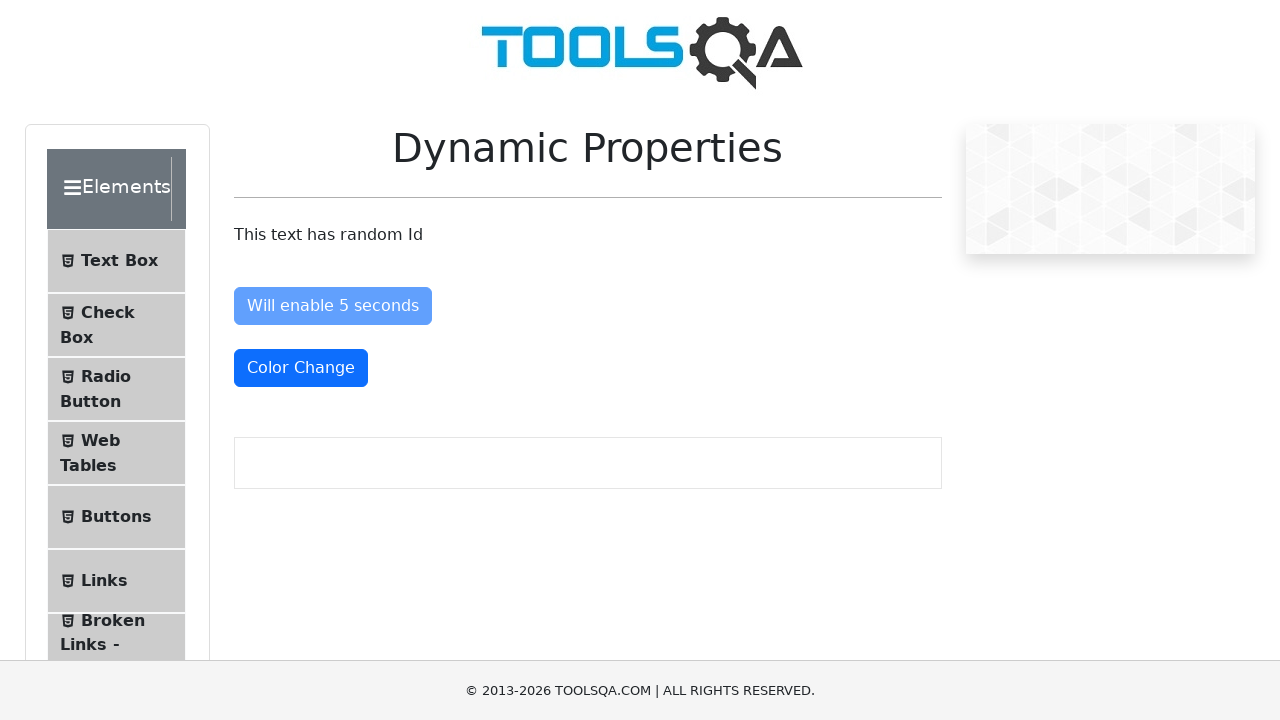

Navigated to dynamic properties page
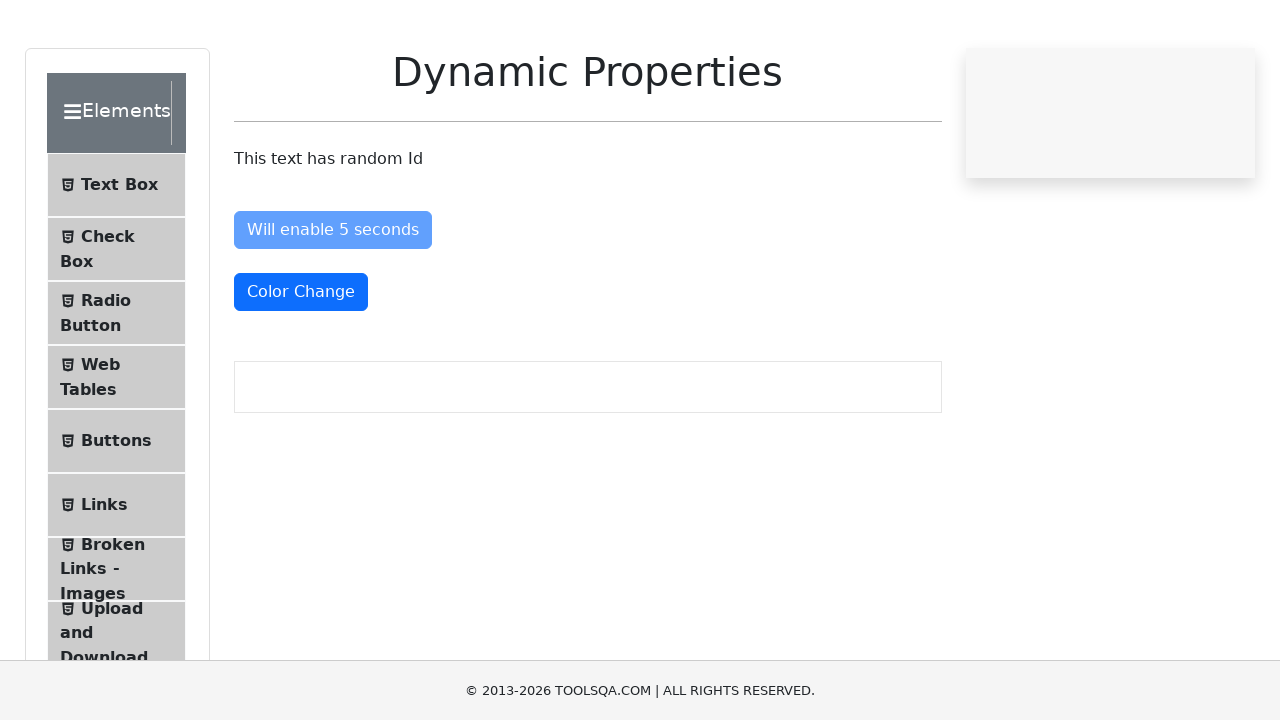

Waited for element with ID 'visibleAfter' to become visible
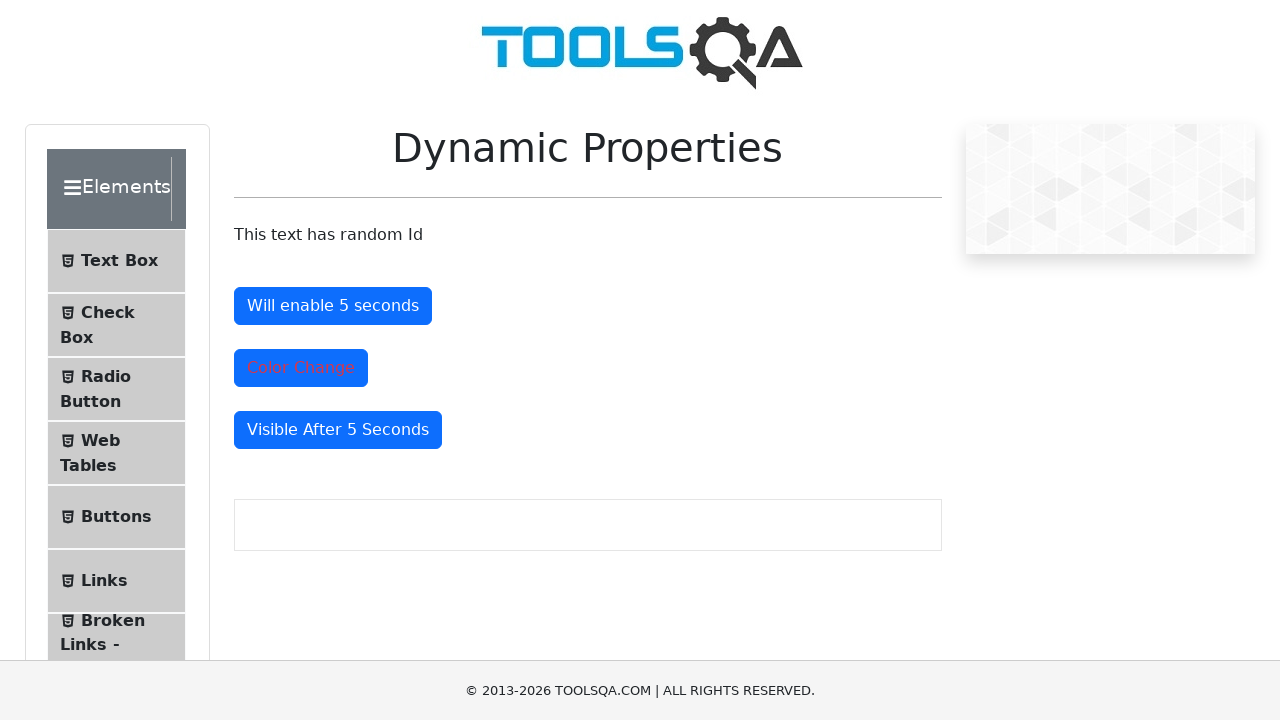

Clicked the dynamically visible element at (338, 430) on #visibleAfter
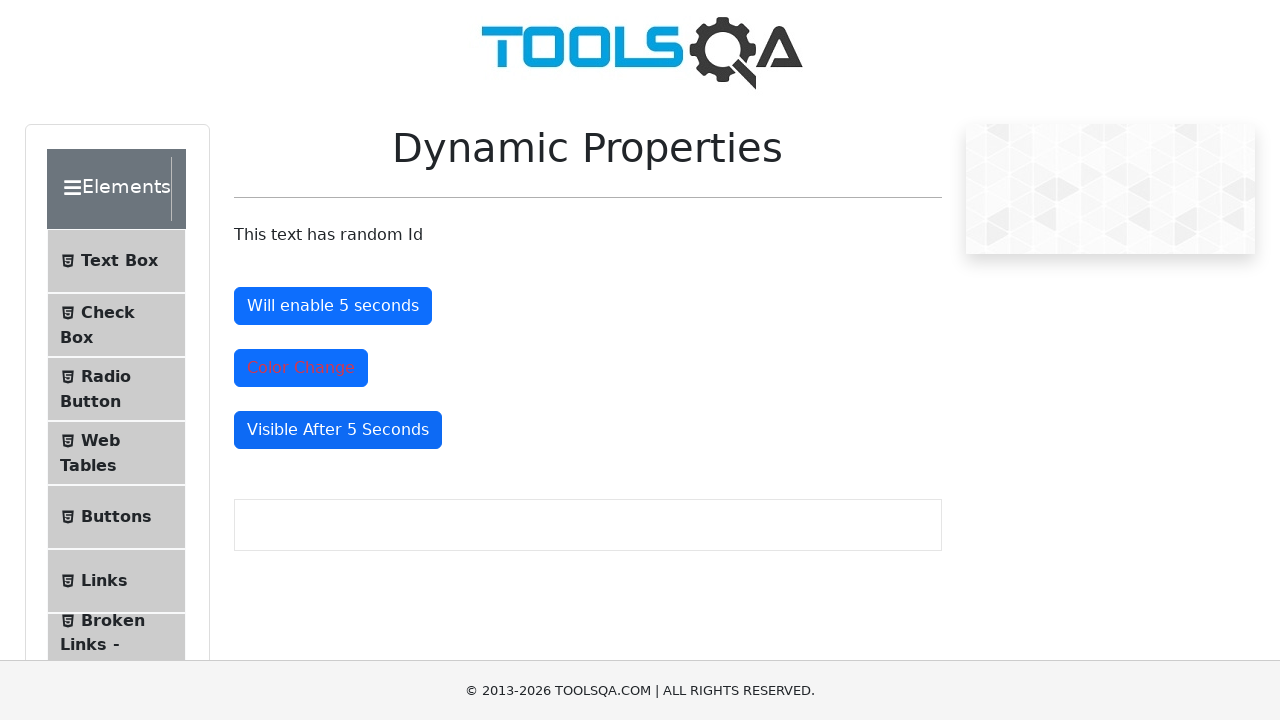

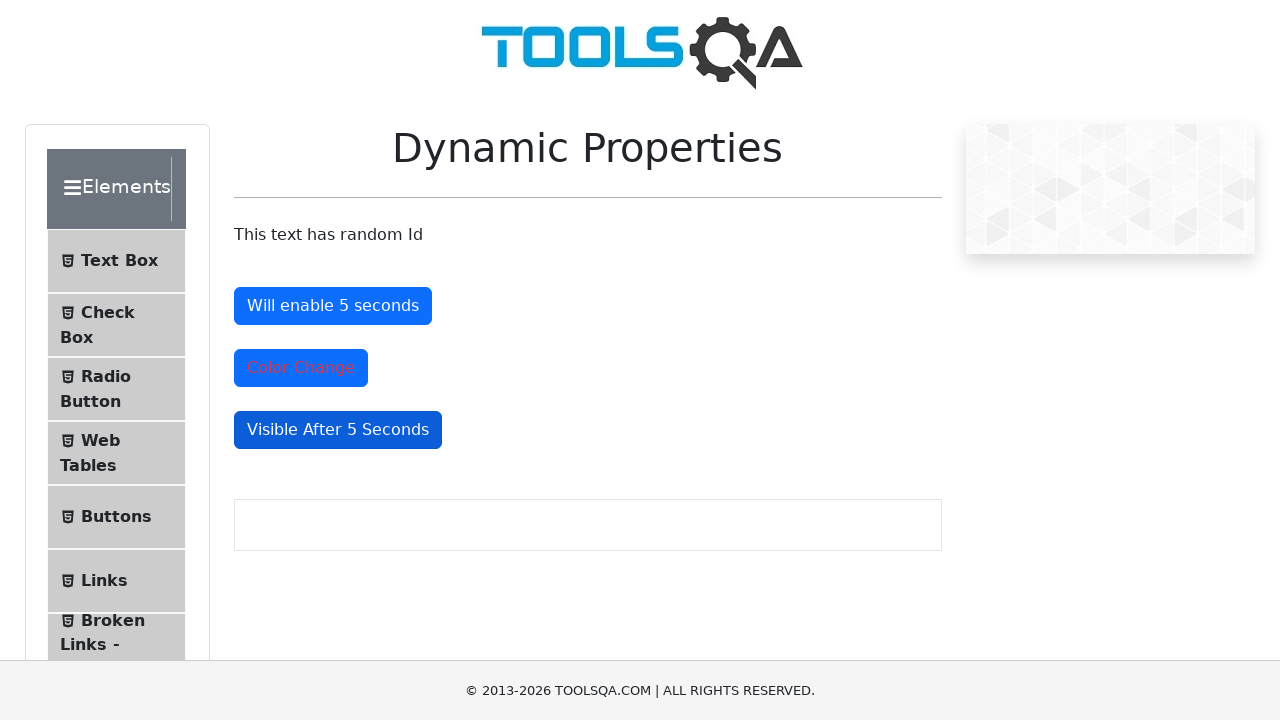